Tests dropdown selection functionality using different methods - by index, by value, and by visible text

Starting URL: https://rahulshettyacademy.com/AutomationPractice/

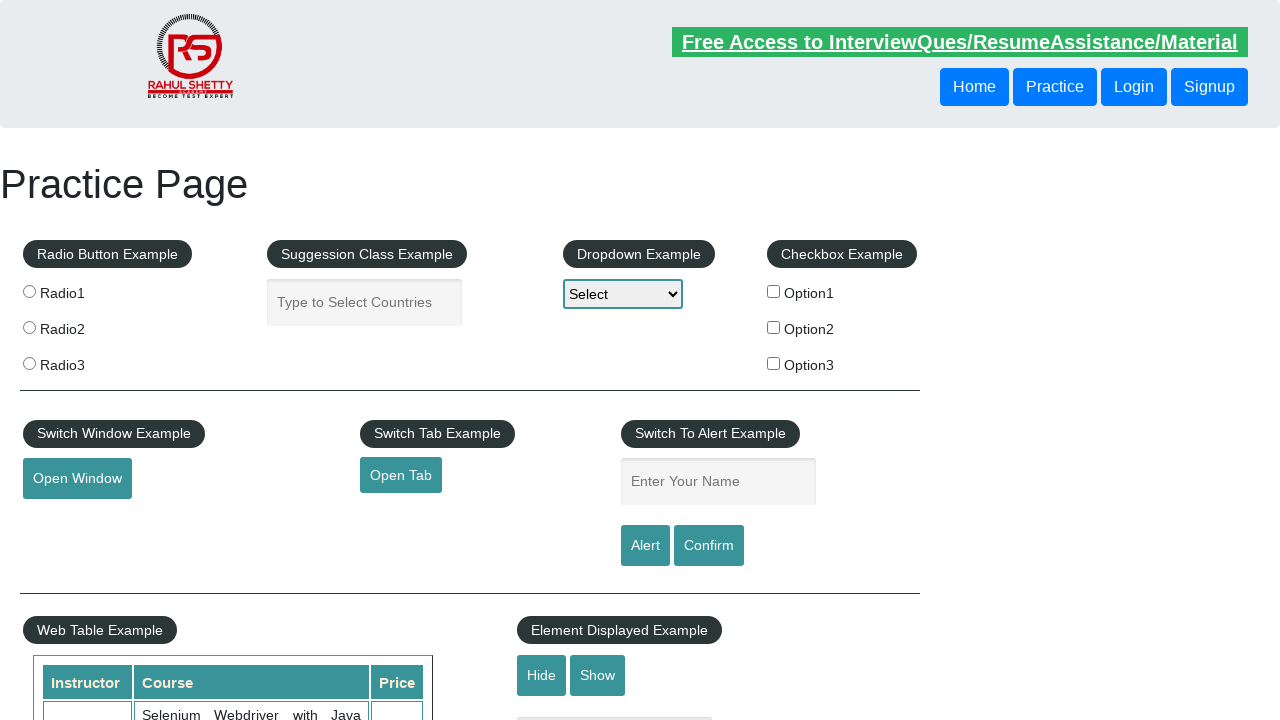

Selected dropdown option by index 2 on #dropdown-class-example
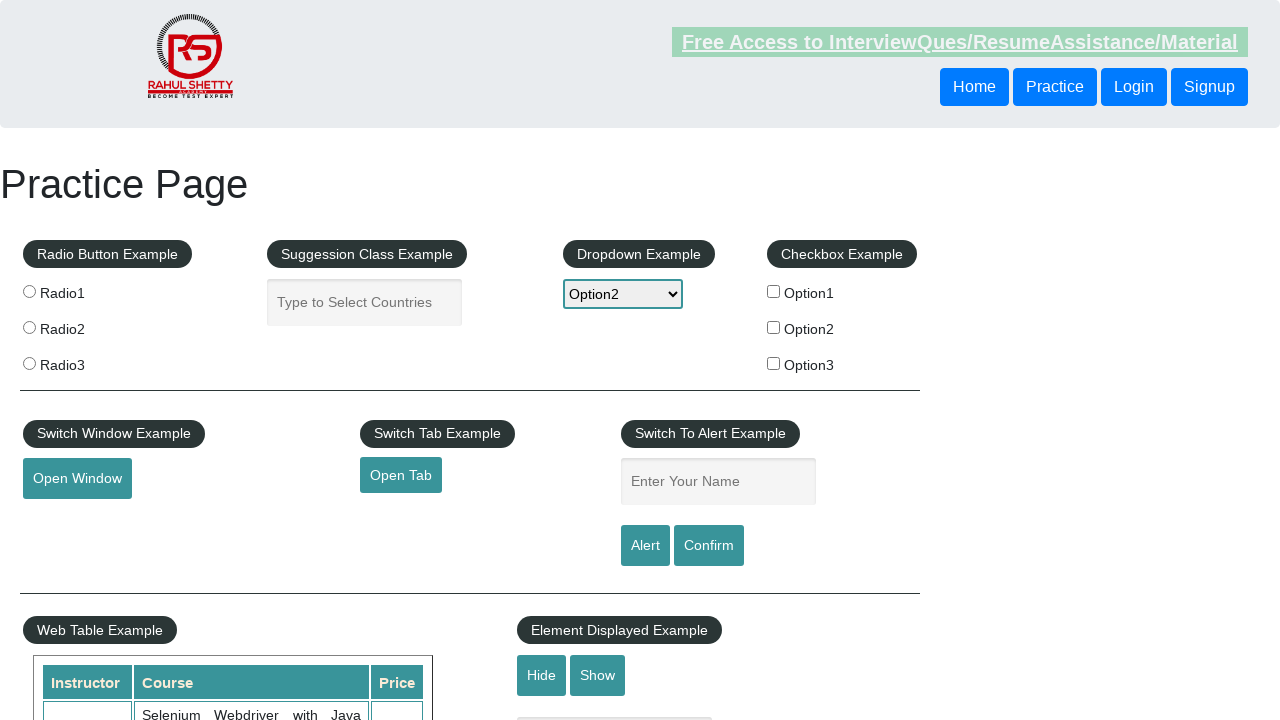

Selected dropdown option by value 'option3' on #dropdown-class-example
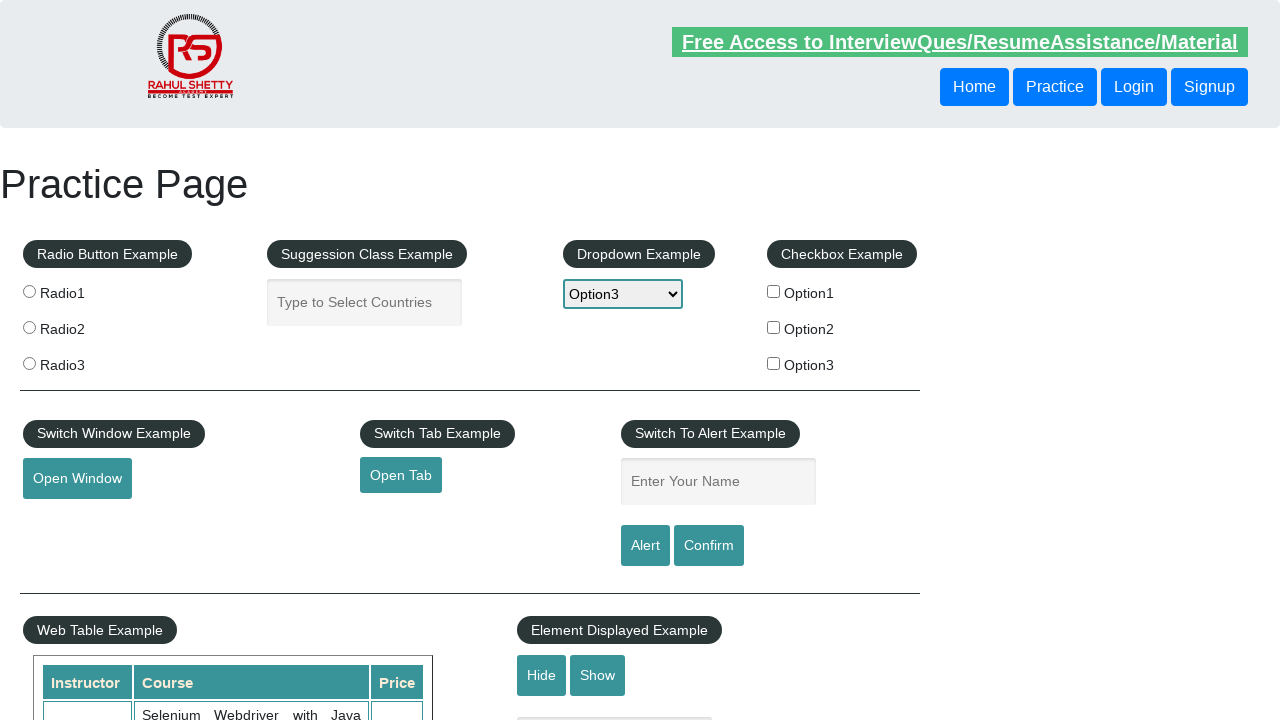

Selected dropdown option by visible text 'Option1' on #dropdown-class-example
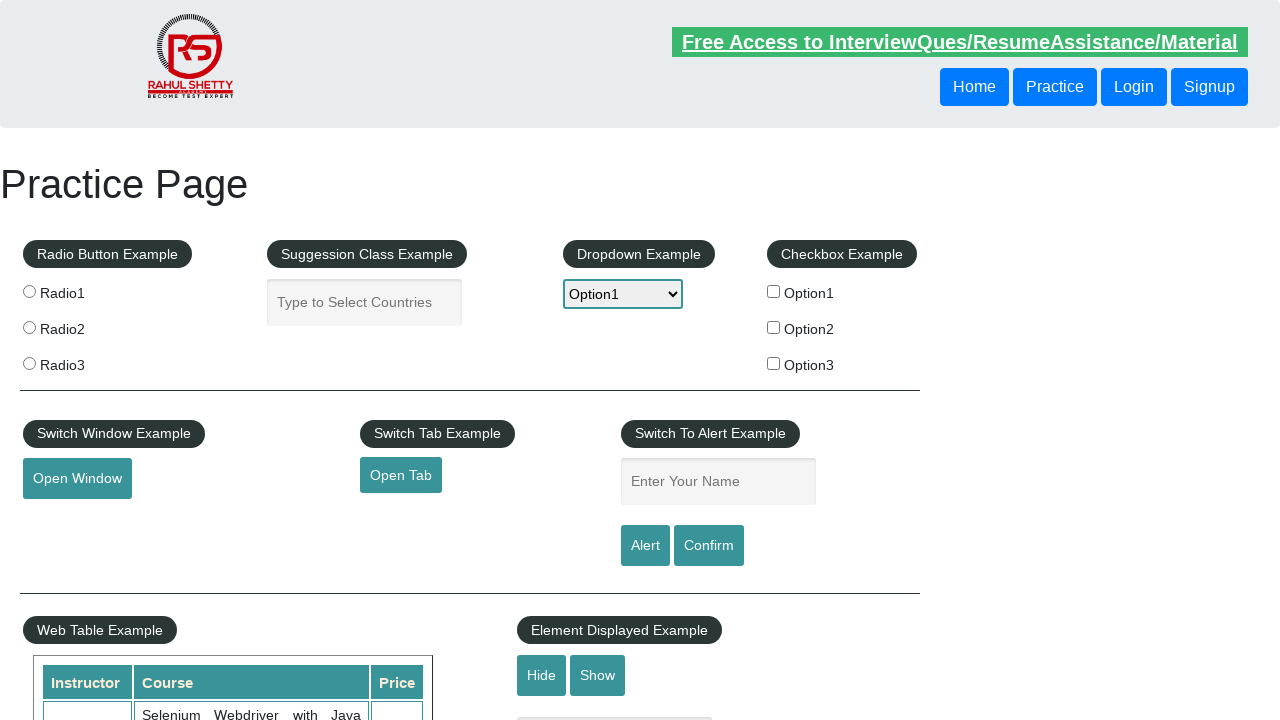

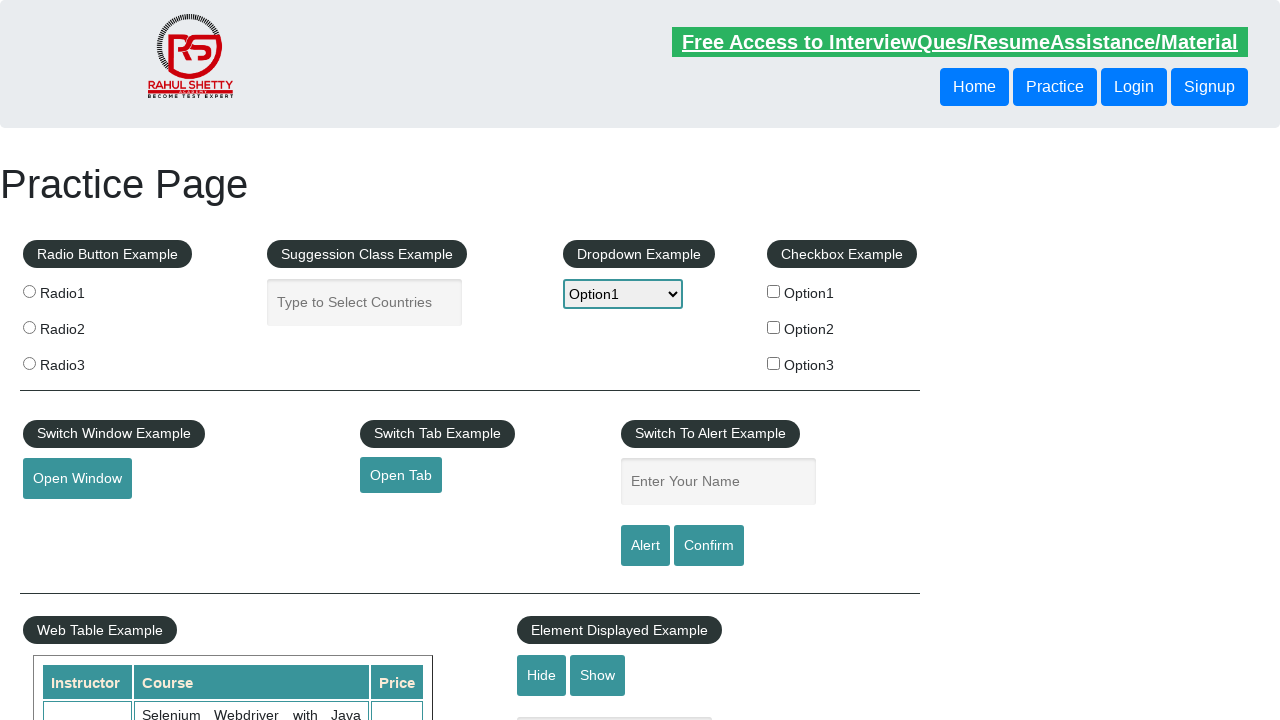